Navigates to Demoblaze e-commerce demo site and retrieves the price of the Sony Xperia Z5 product from the product listing

Starting URL: https://www.demoblaze.com/

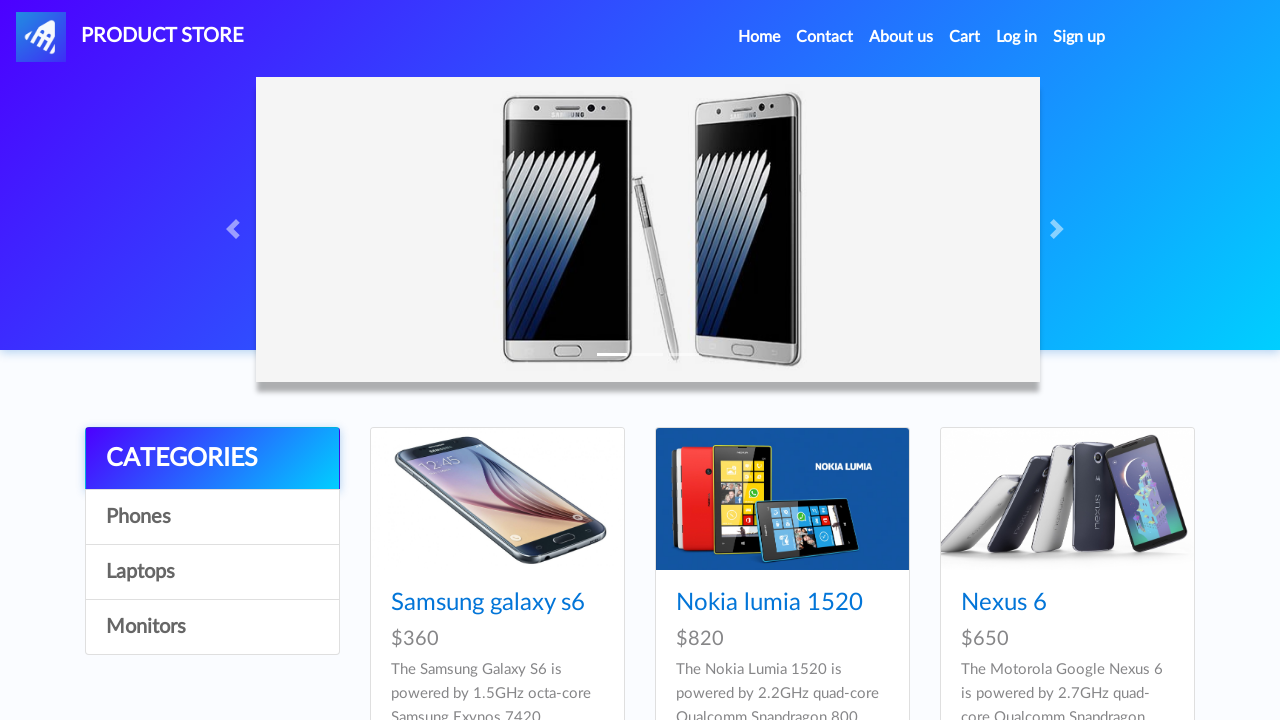

Waited for Sony Xperia Z5 price element to be present in the DOM
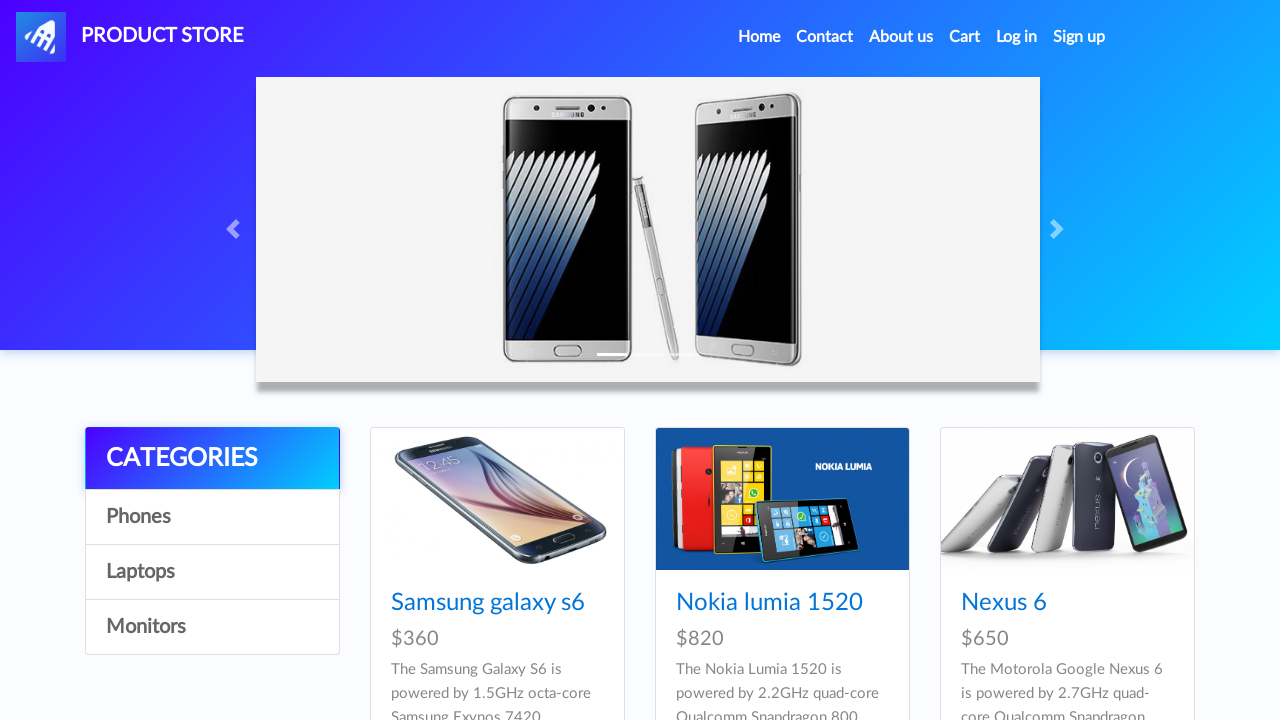

Located Sony Xperia Z5 price element
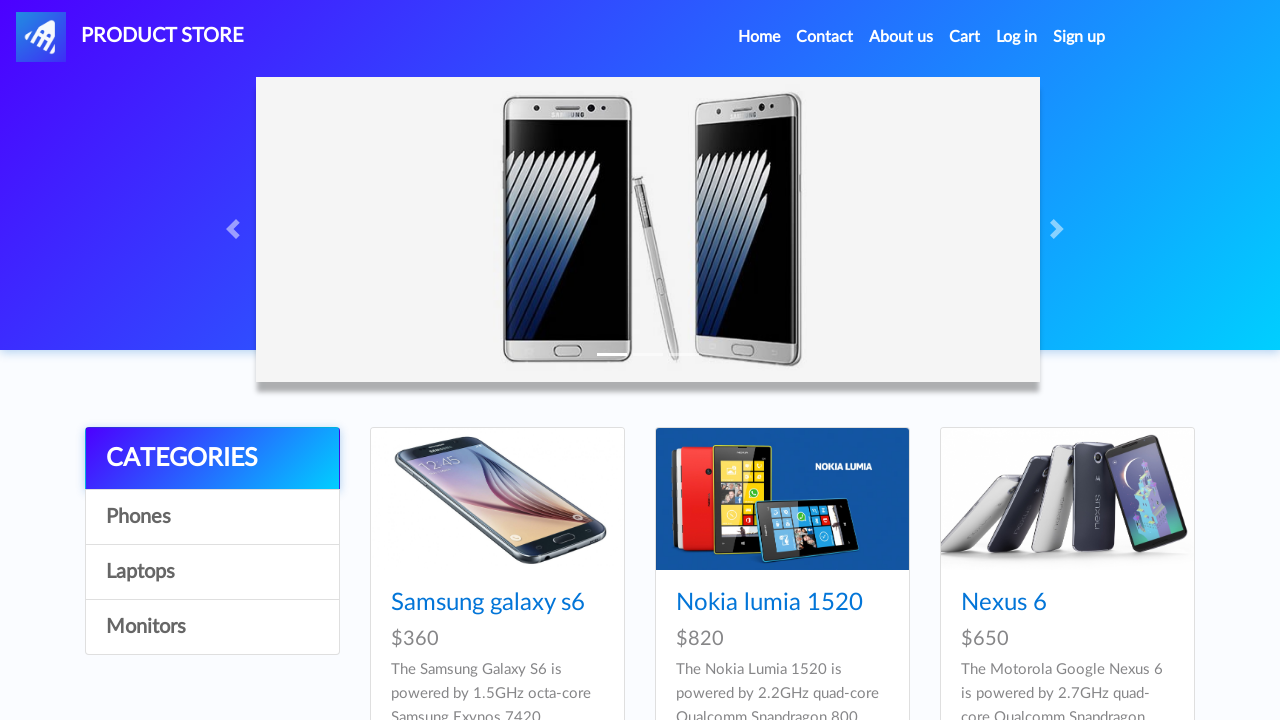

Verified Sony Xperia Z5 price element is visible
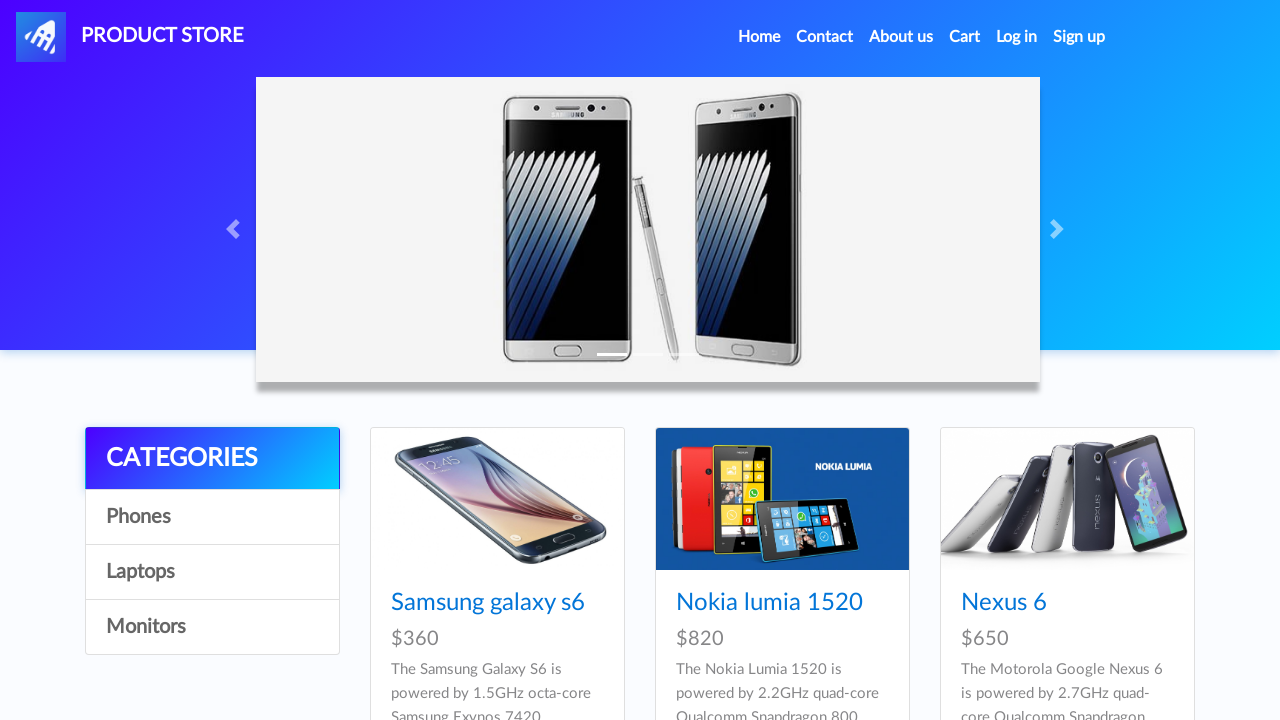

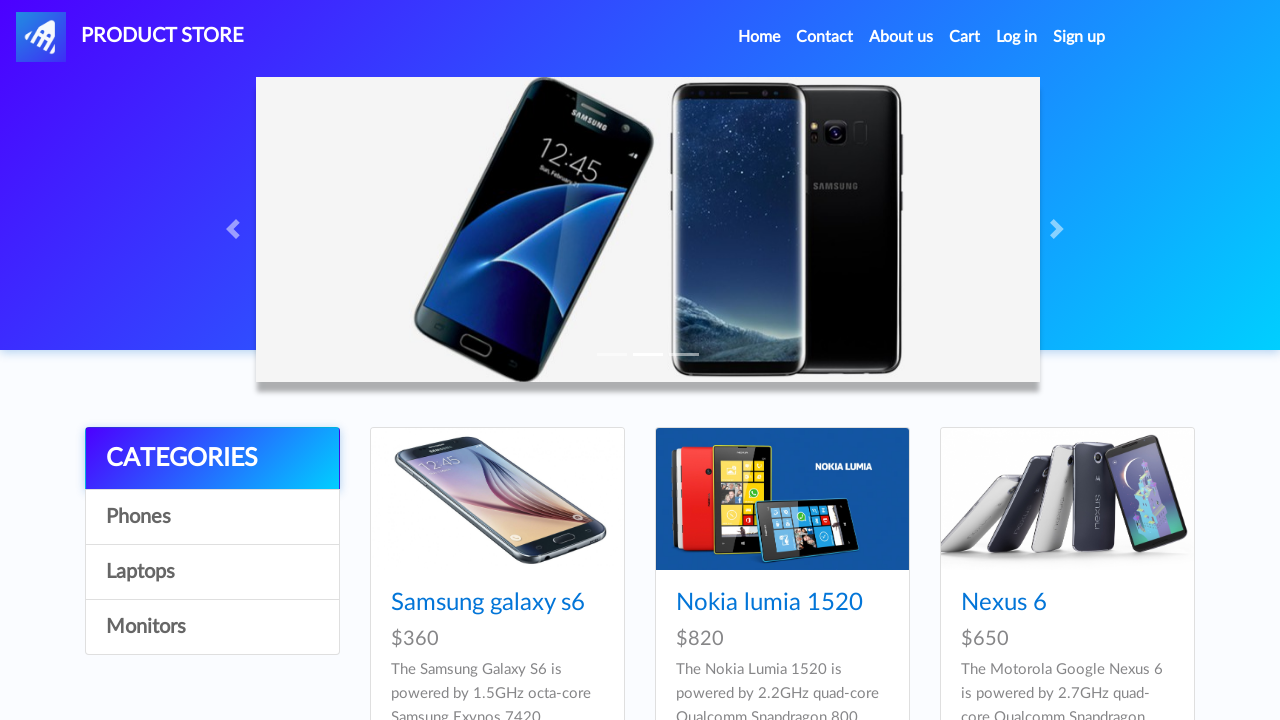